Tests a complete flight booking flow on BlazeDemo, including selecting departure/arrival cities, choosing a flight, and filling in passenger and payment information

Starting URL: https://blazedemo.com/

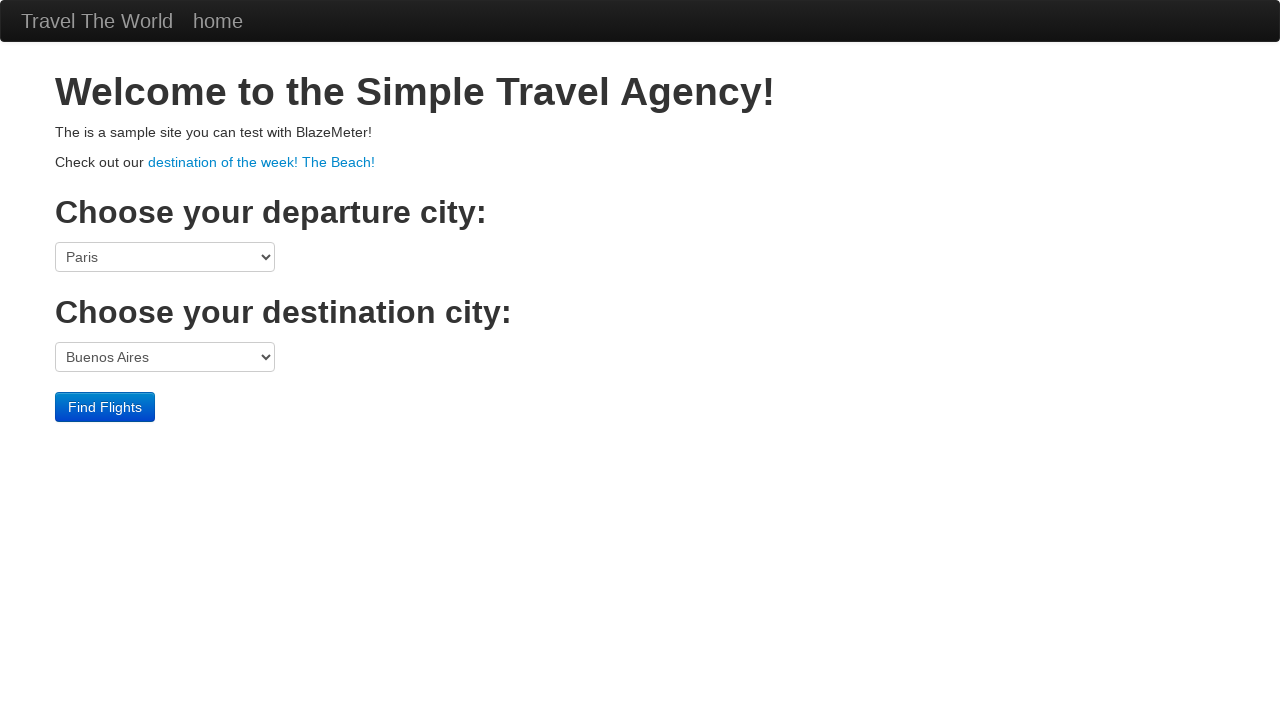

Clicked on flight booking form to focus at (640, 332) on form
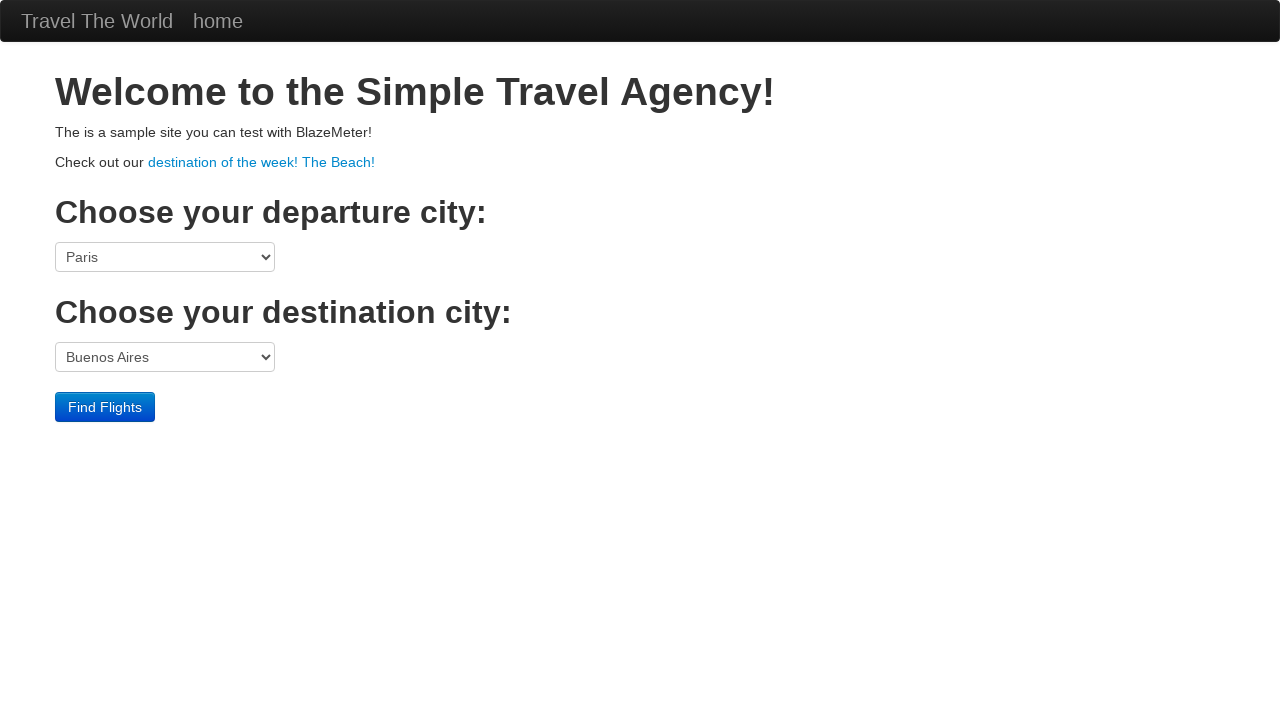

Clicked on departure city dropdown at (165, 257) on select[name='fromPort']
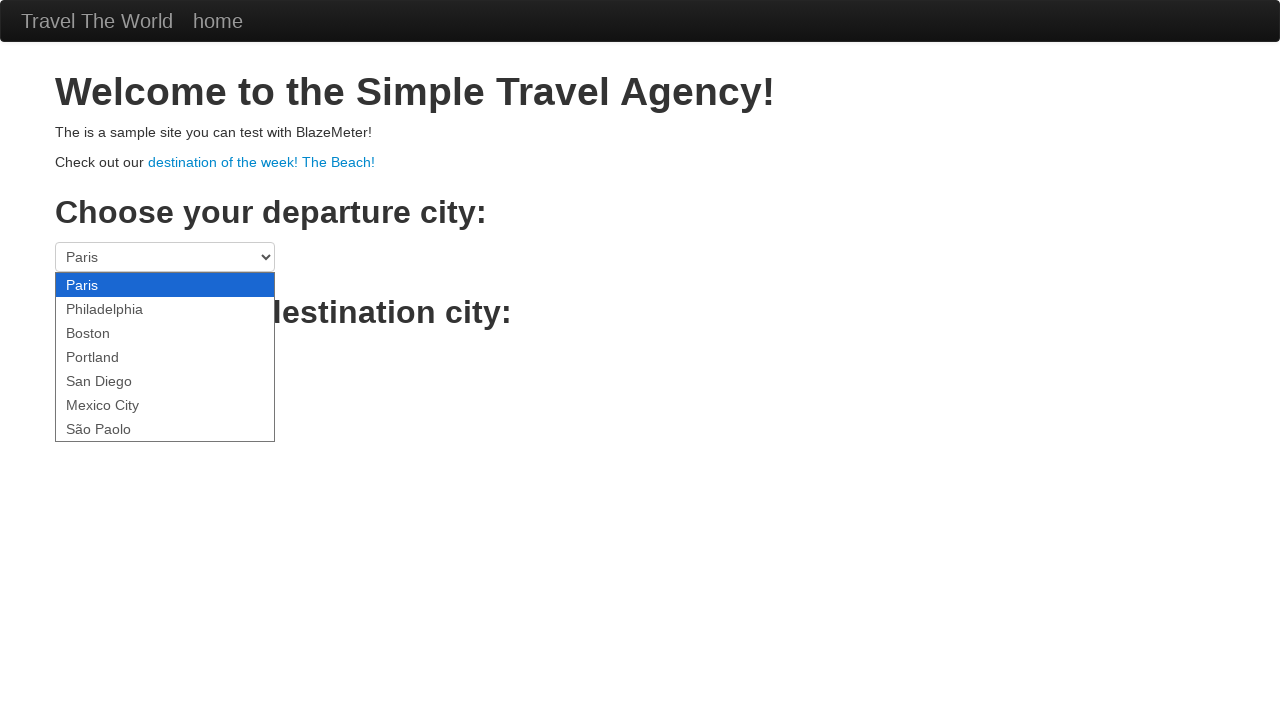

Selected Philadelphia as departure city on select[name='fromPort']
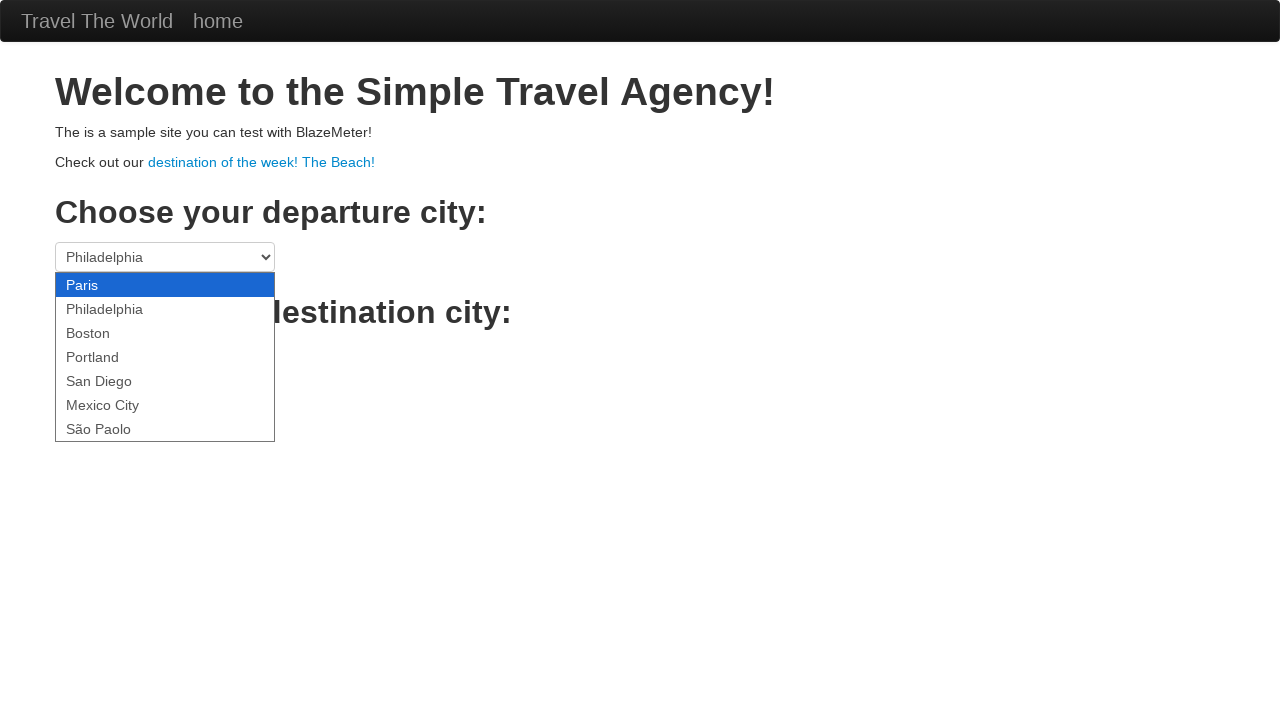

Clicked on destination city dropdown at (165, 357) on select[name='toPort']
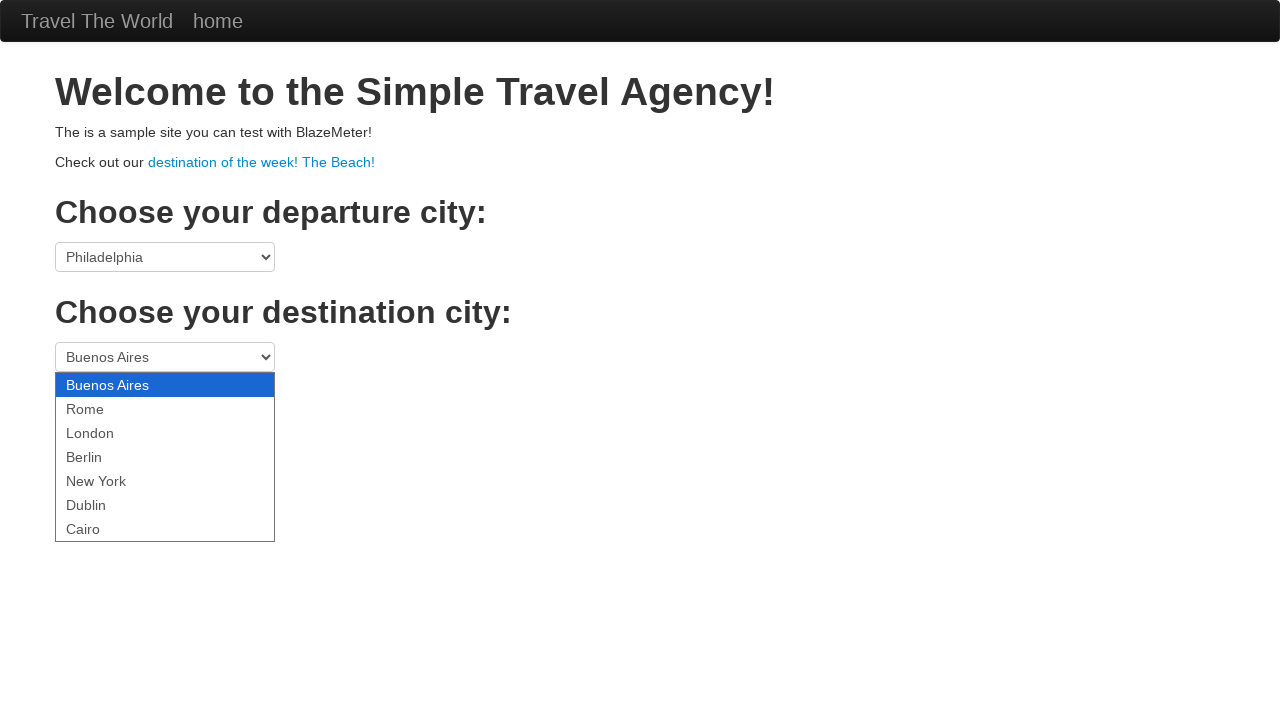

Selected New York as destination city on select[name='toPort']
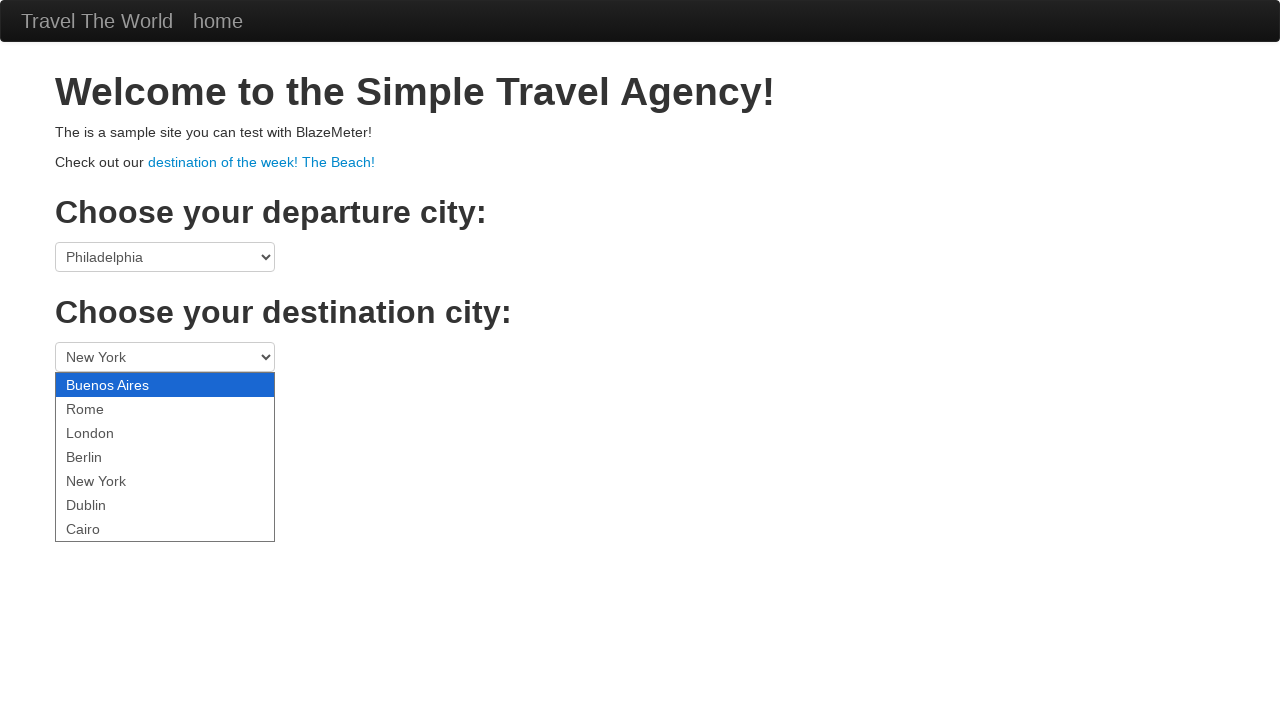

Submitted flight search form at (105, 407) on .btn-primary
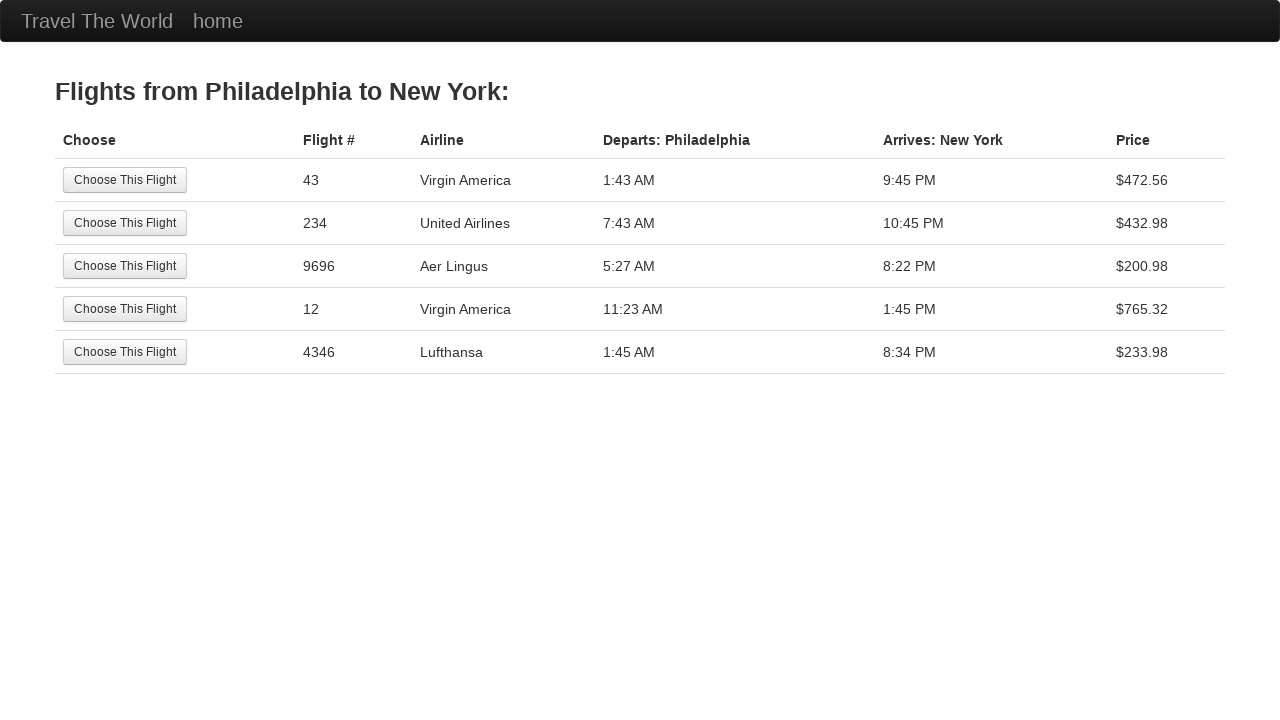

Flight results loaded
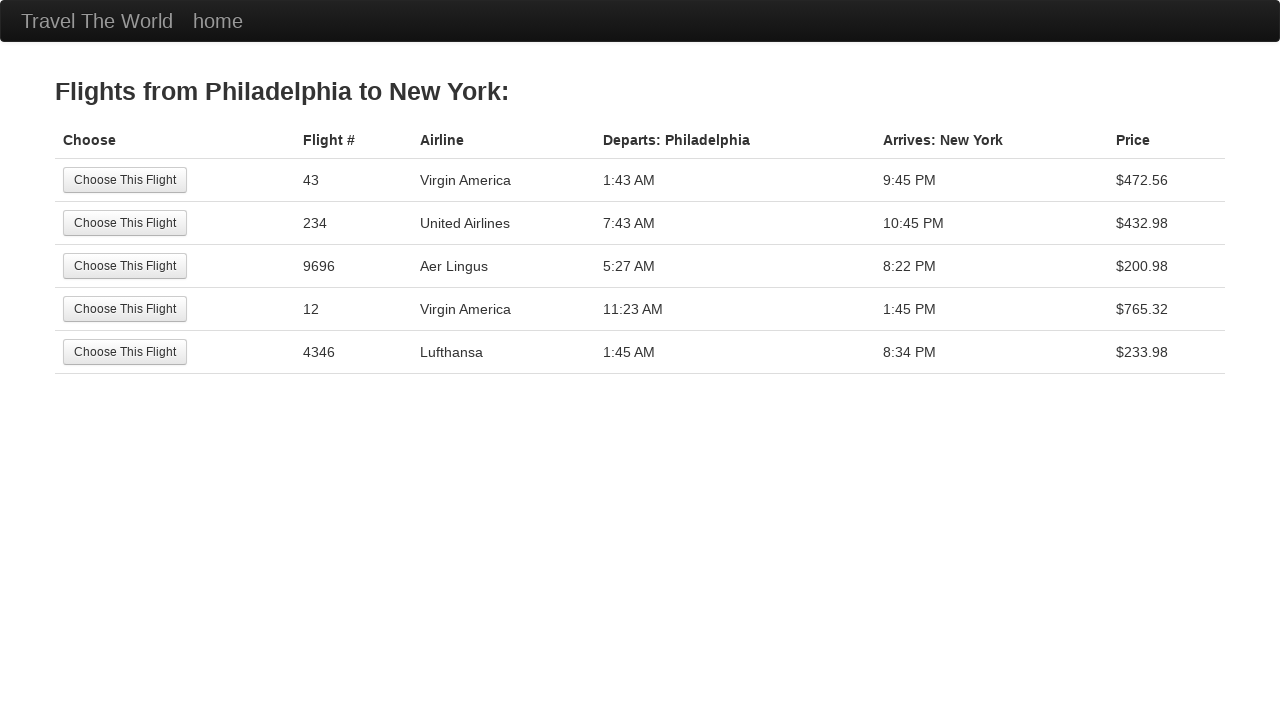

Selected the second flight option at (125, 223) on tr:nth-child(2) .btn
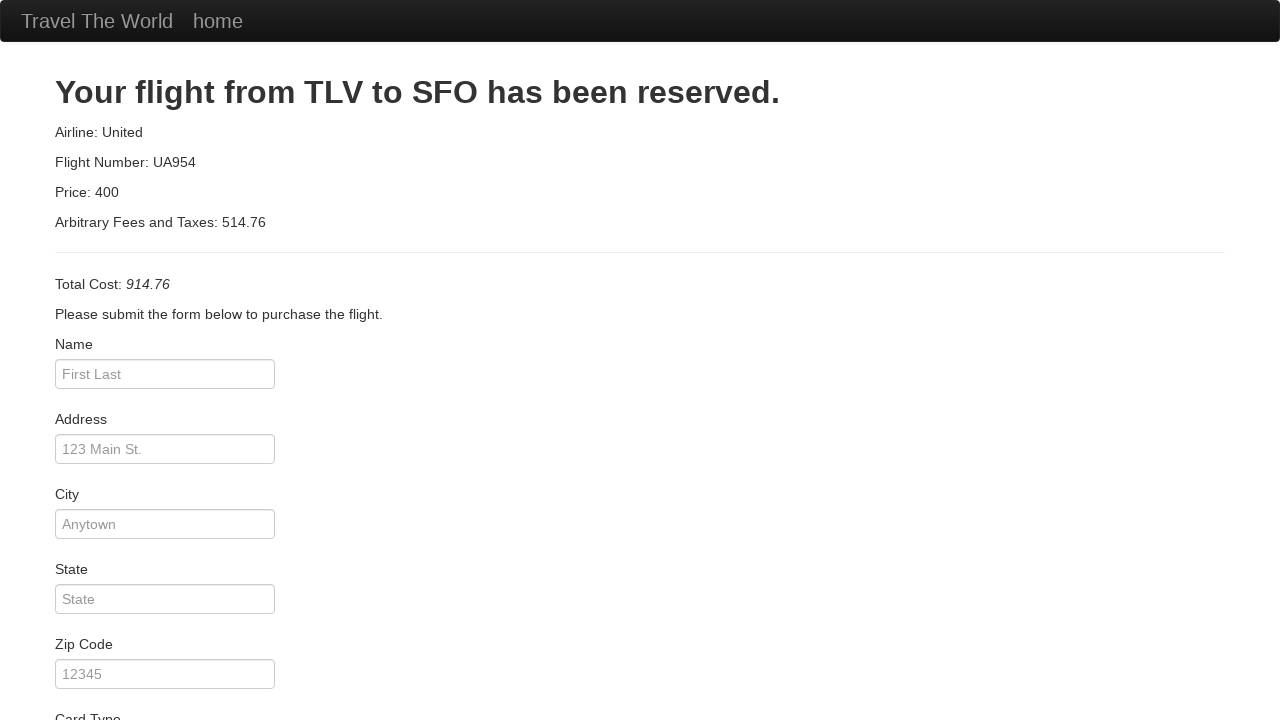

Filled passenger name as 'John Smith' on #inputName
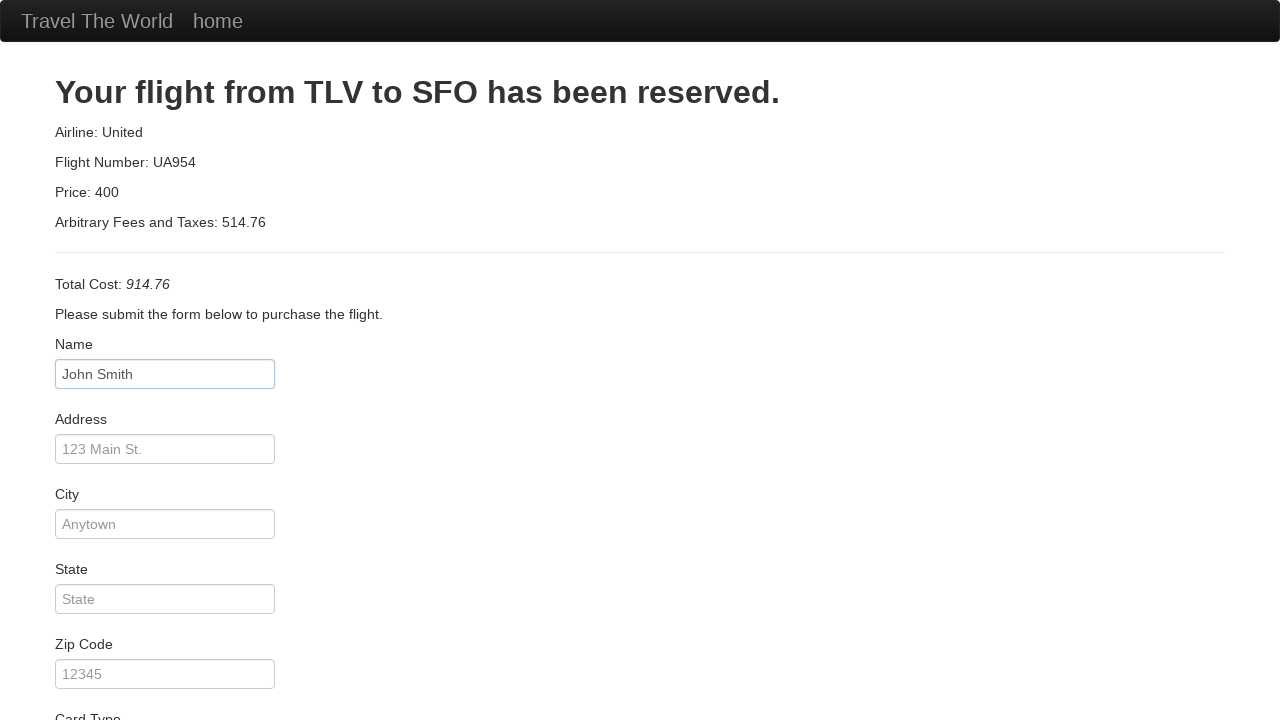

Filled address as '456 Oak Avenue' on #address
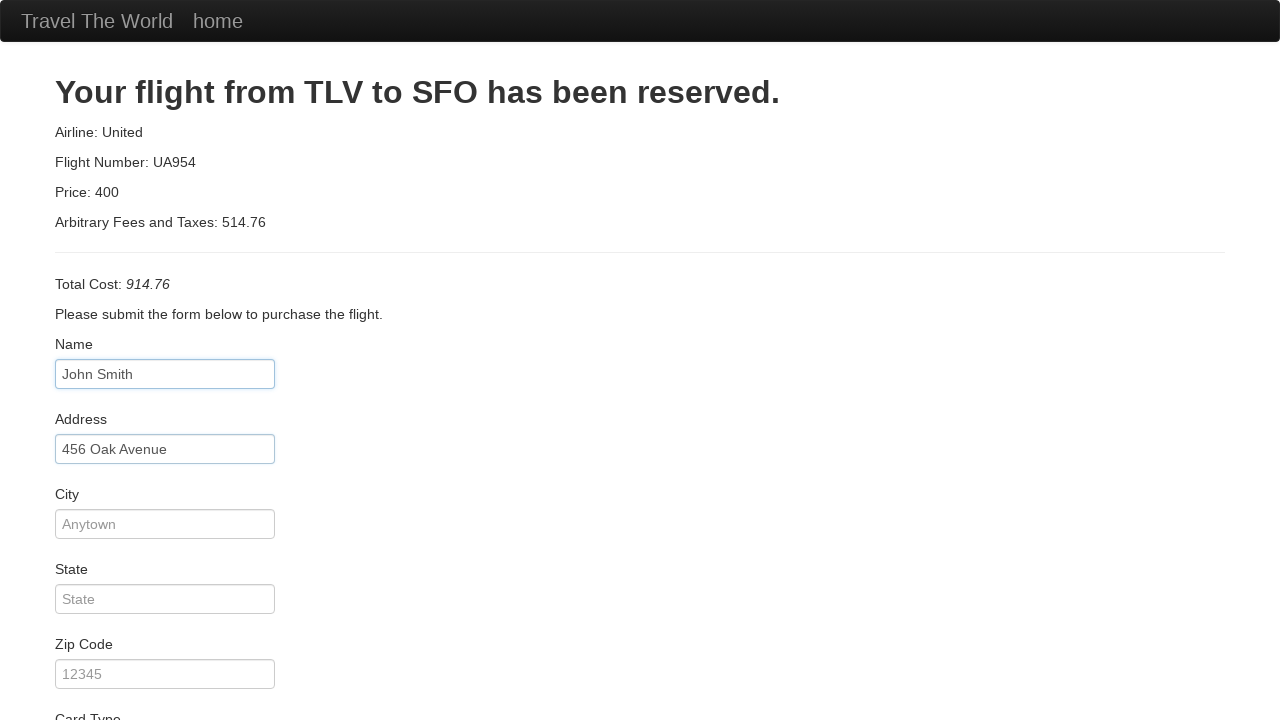

Filled city as 'Boston' on #city
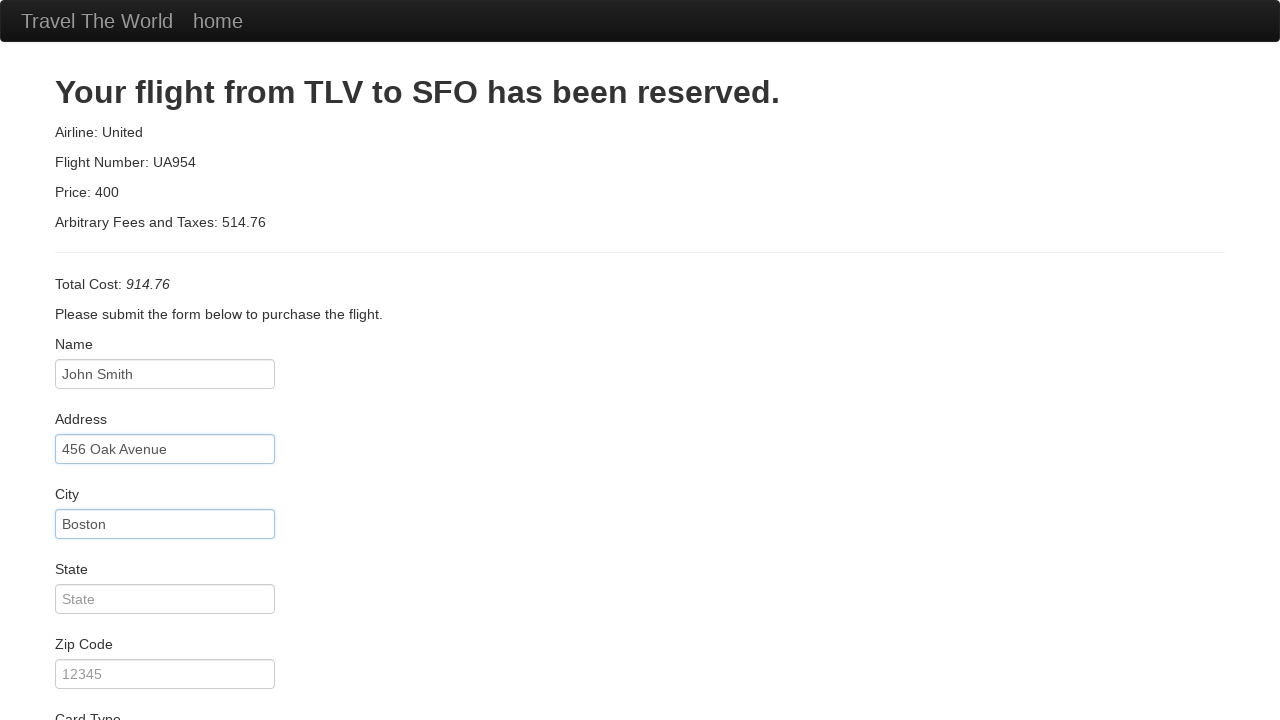

Filled state as 'Massachusetts' on #state
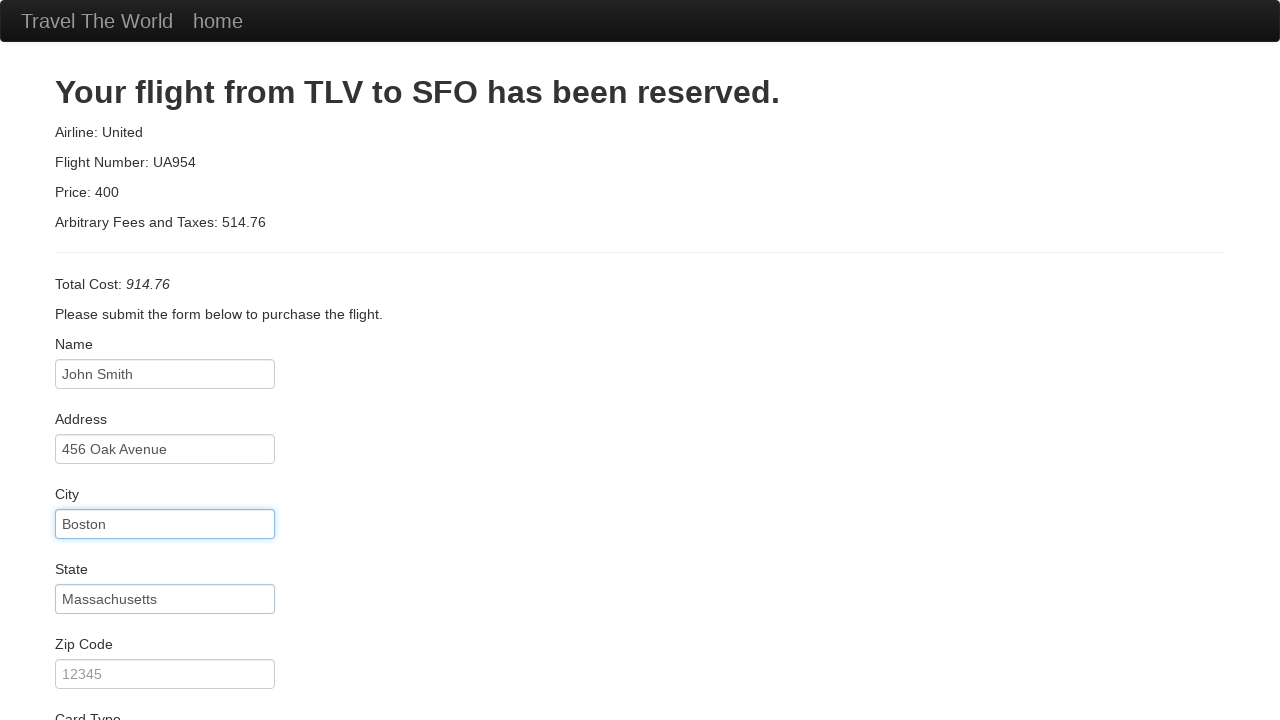

Filled zip code as '02134' on #zipCode
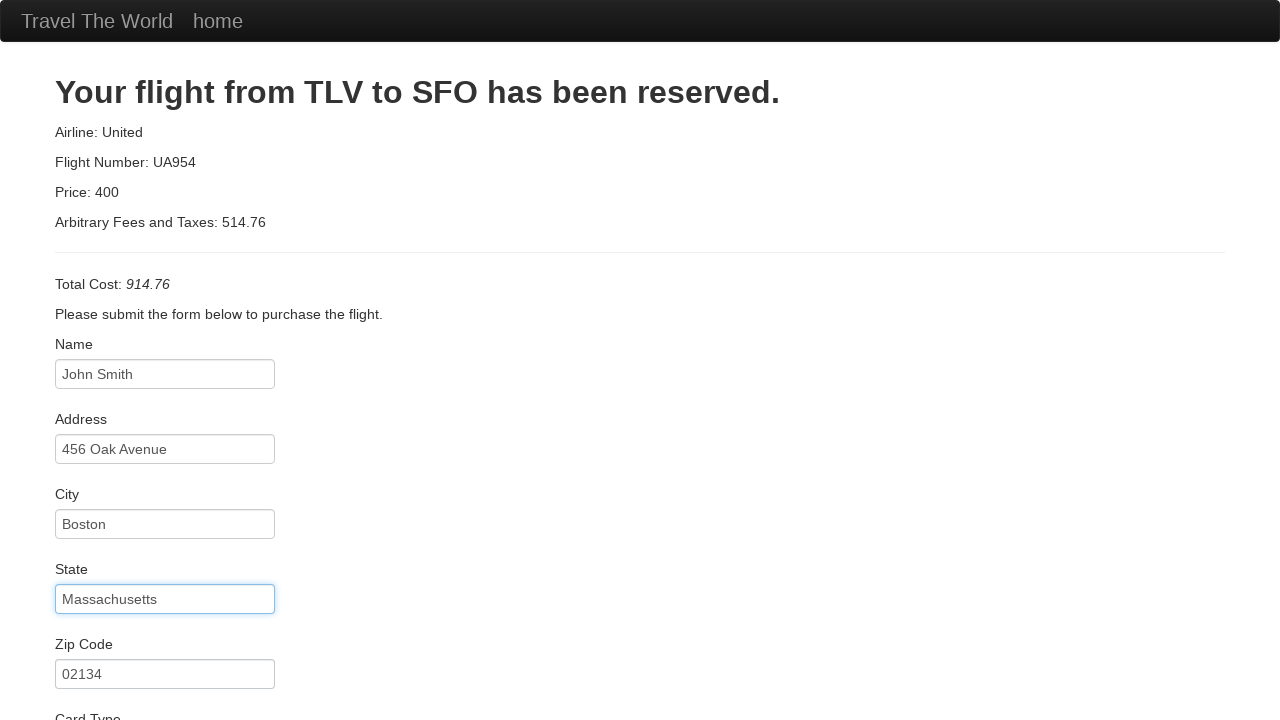

Filled credit card number on #creditCardNumber
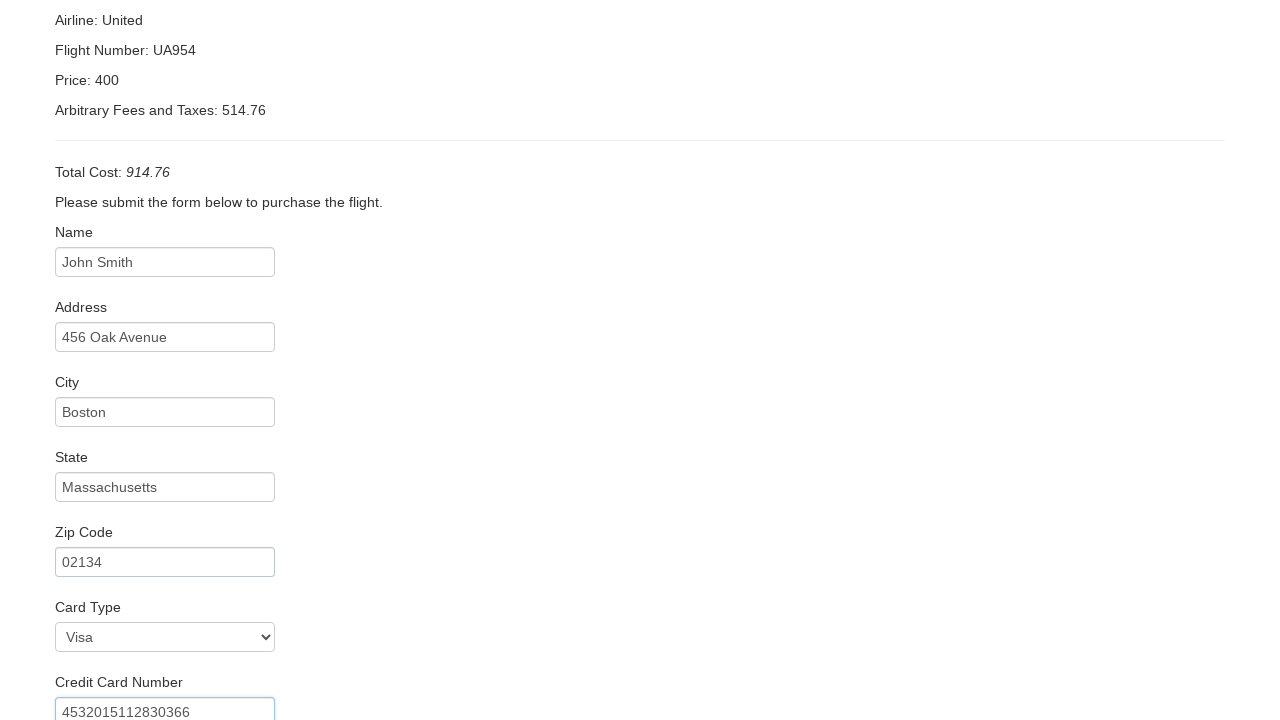

Filled credit card month as '11' on #creditCardMonth
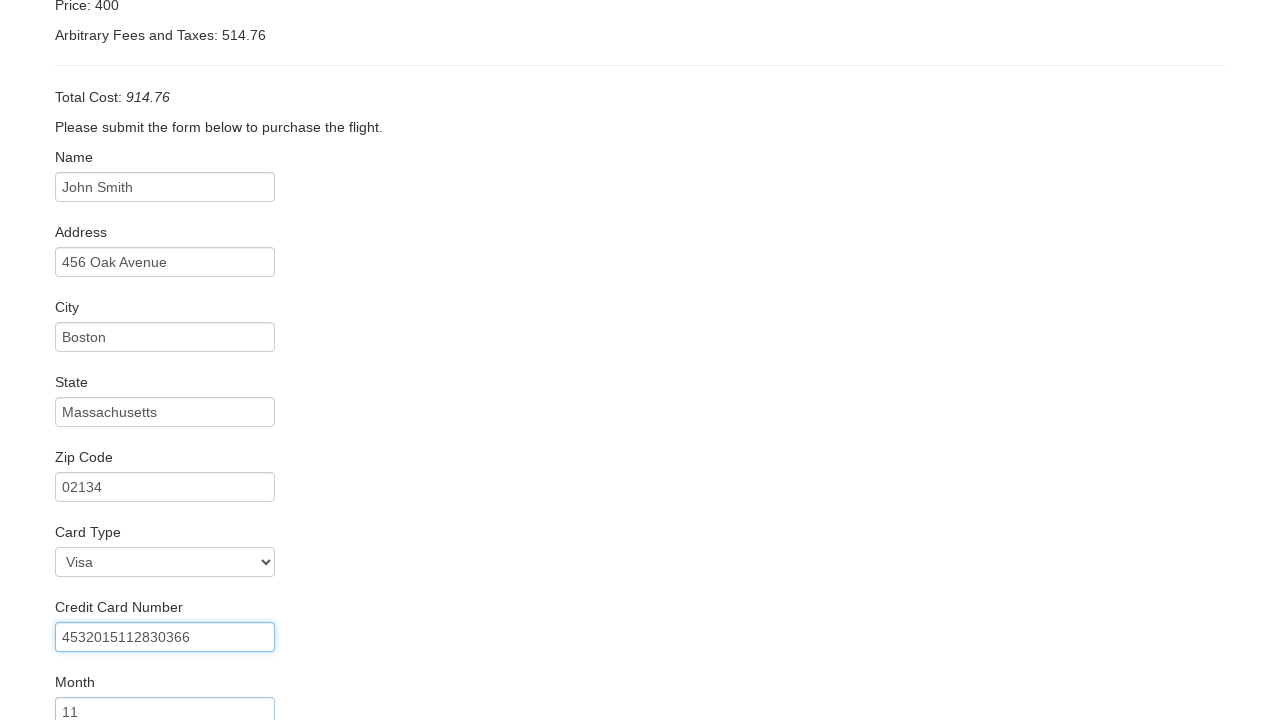

Filled name on card as 'John Smith' on #nameOnCard
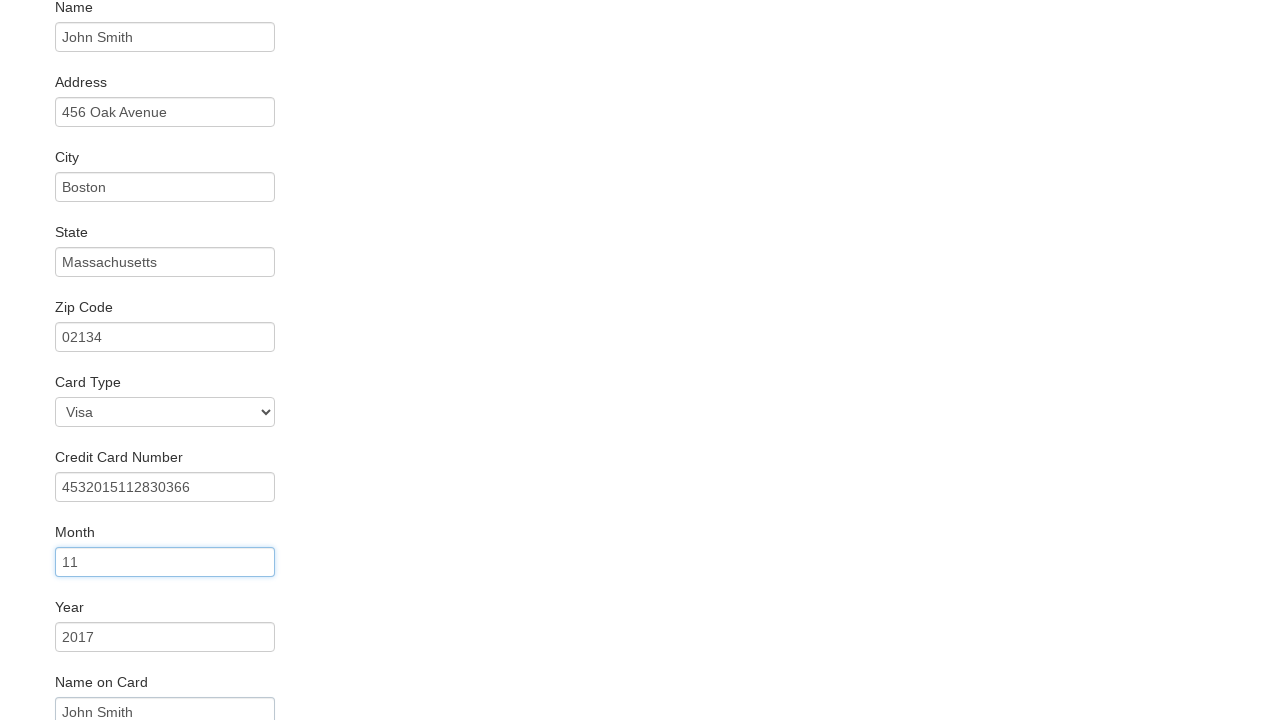

Checked 'Remember me' checkbox at (62, 656) on #rememberMe
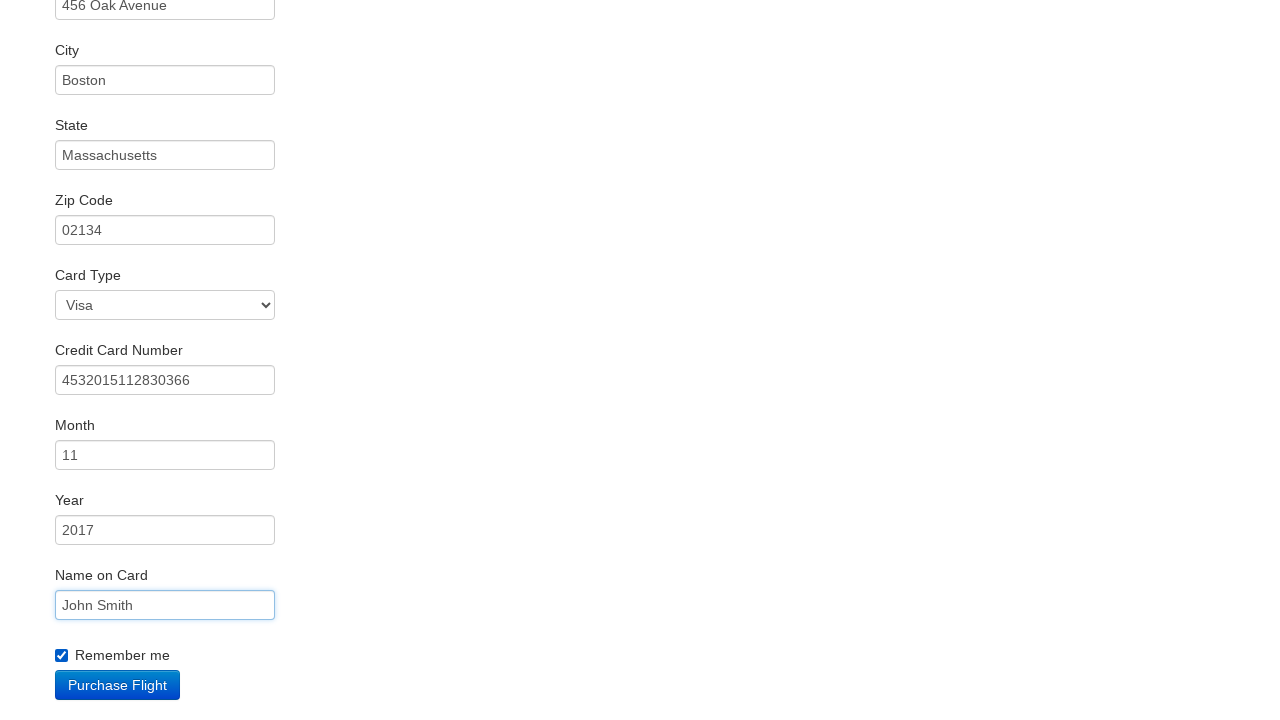

Clicked submit button to complete flight booking at (118, 685) on .btn-primary
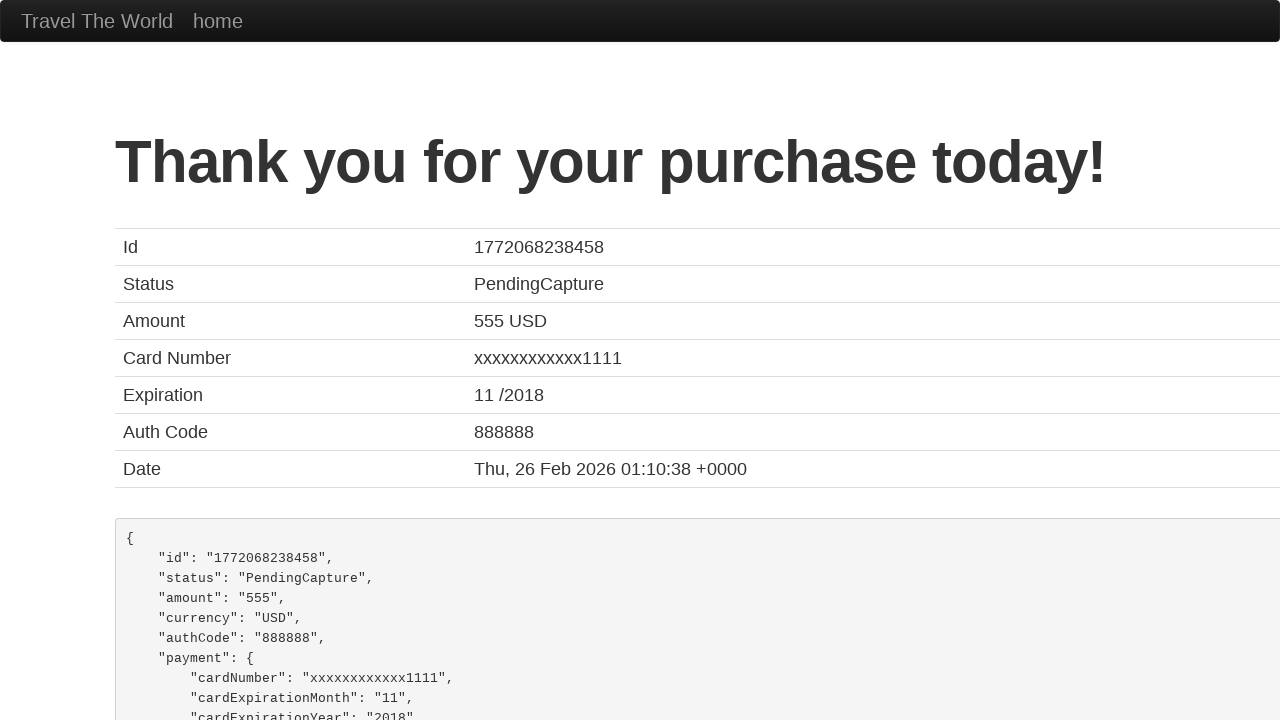

Flight booking confirmation page loaded
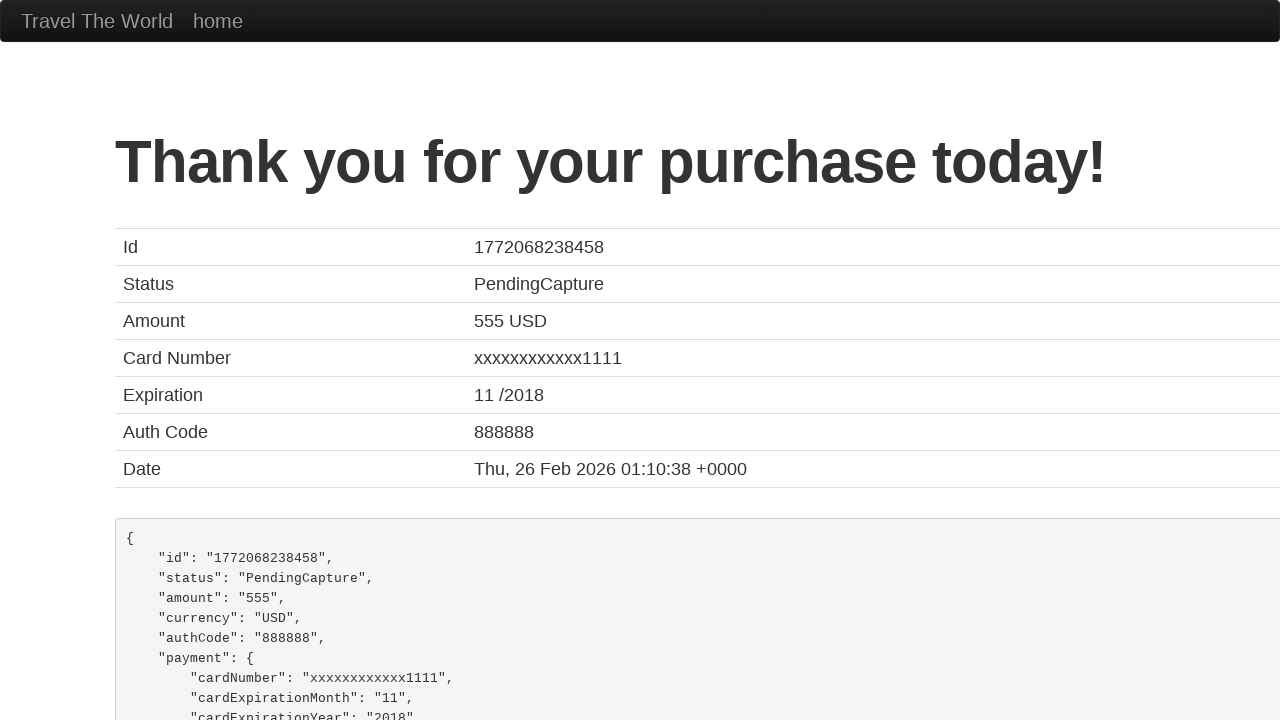

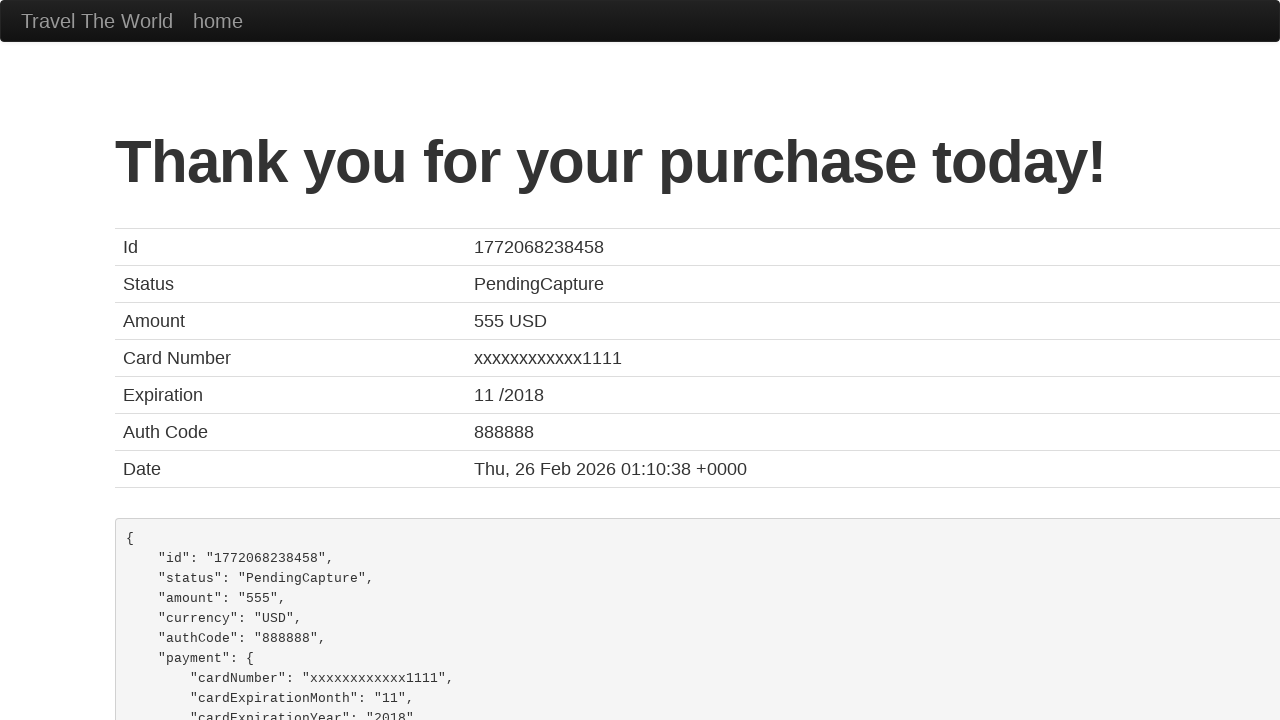